Navigates to Rahul Shetty Academy website and verifies the page loads by checking the title and URL are accessible

Starting URL: https://rahulshettyacademy.com

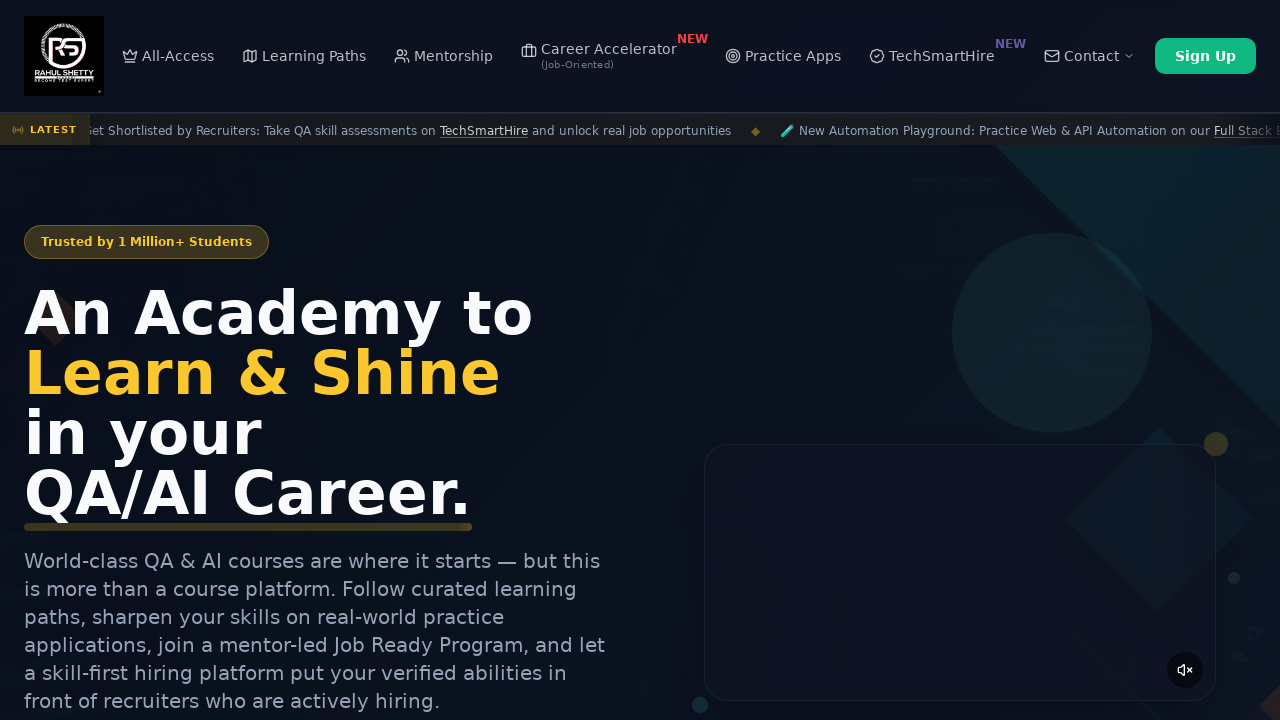

Page loaded and DOM content ready
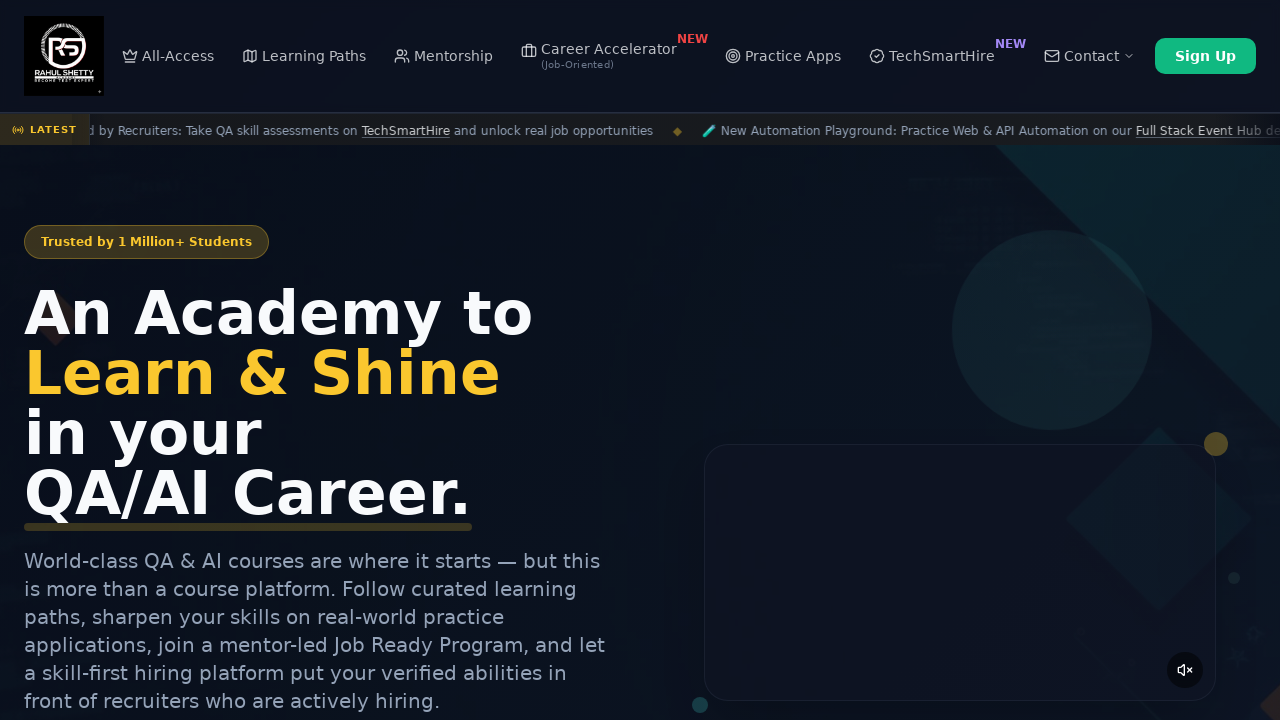

Retrieved page title: 'Rahul Shetty Academy | QA Automation, Playwright, AI Testing & Online Training'
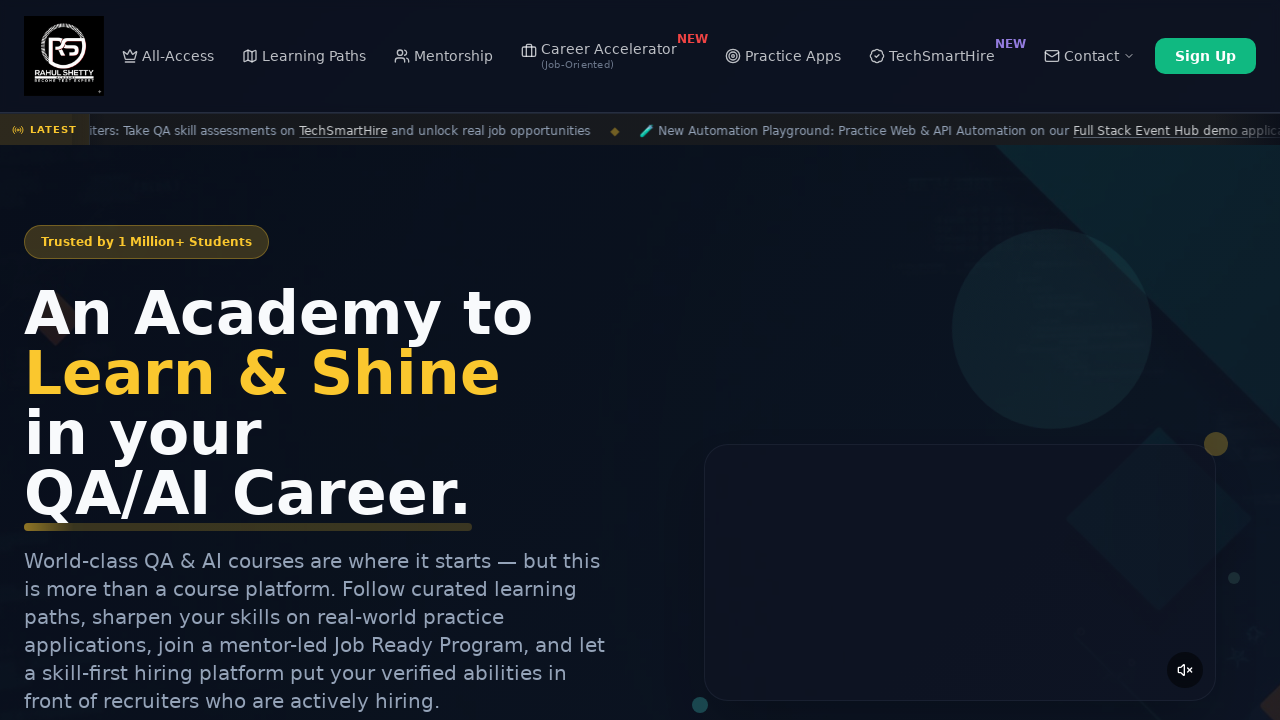

Retrieved current URL: 'https://rahulshettyacademy.com/'
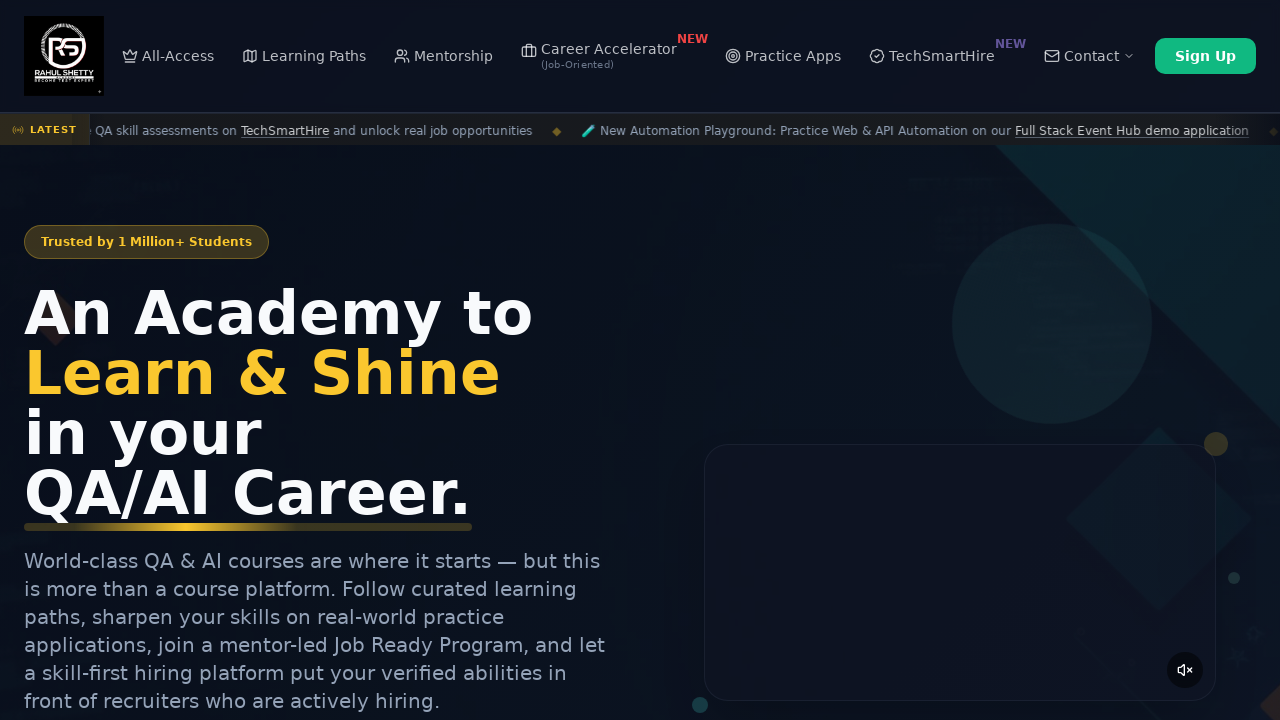

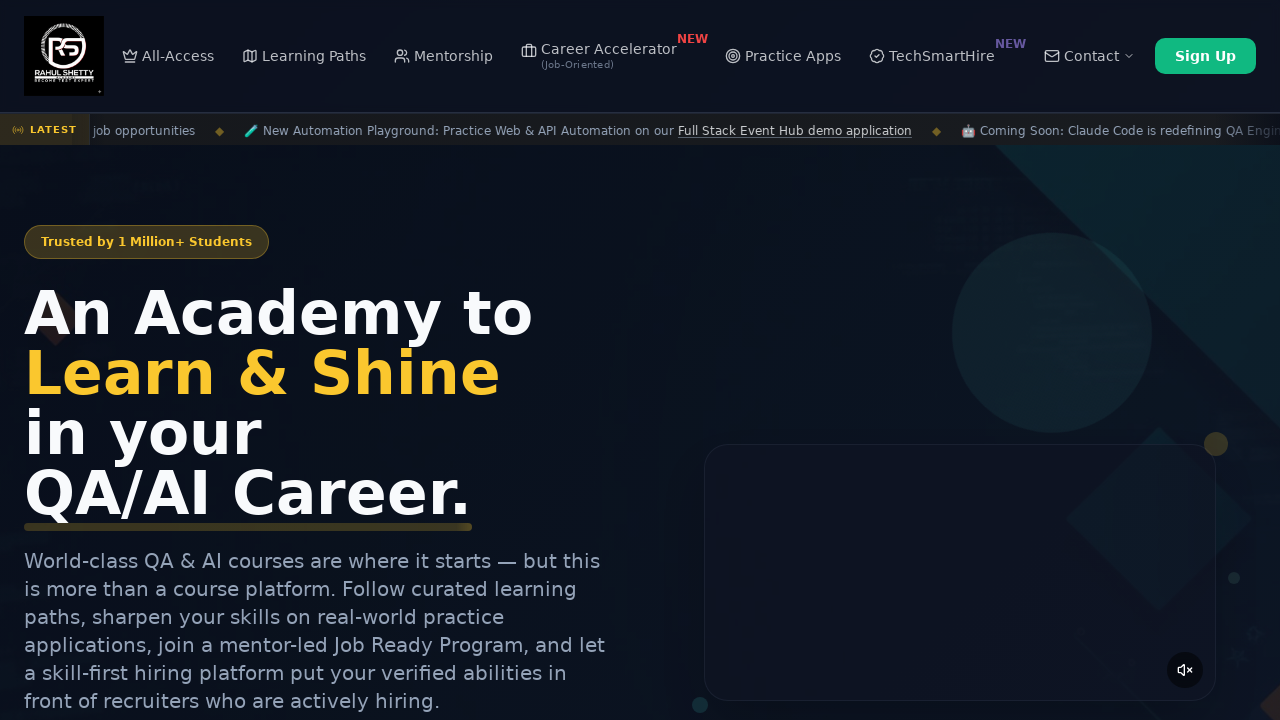